Tests that edits are saved when the edit field loses focus (blur event)

Starting URL: https://demo.playwright.dev/todomvc

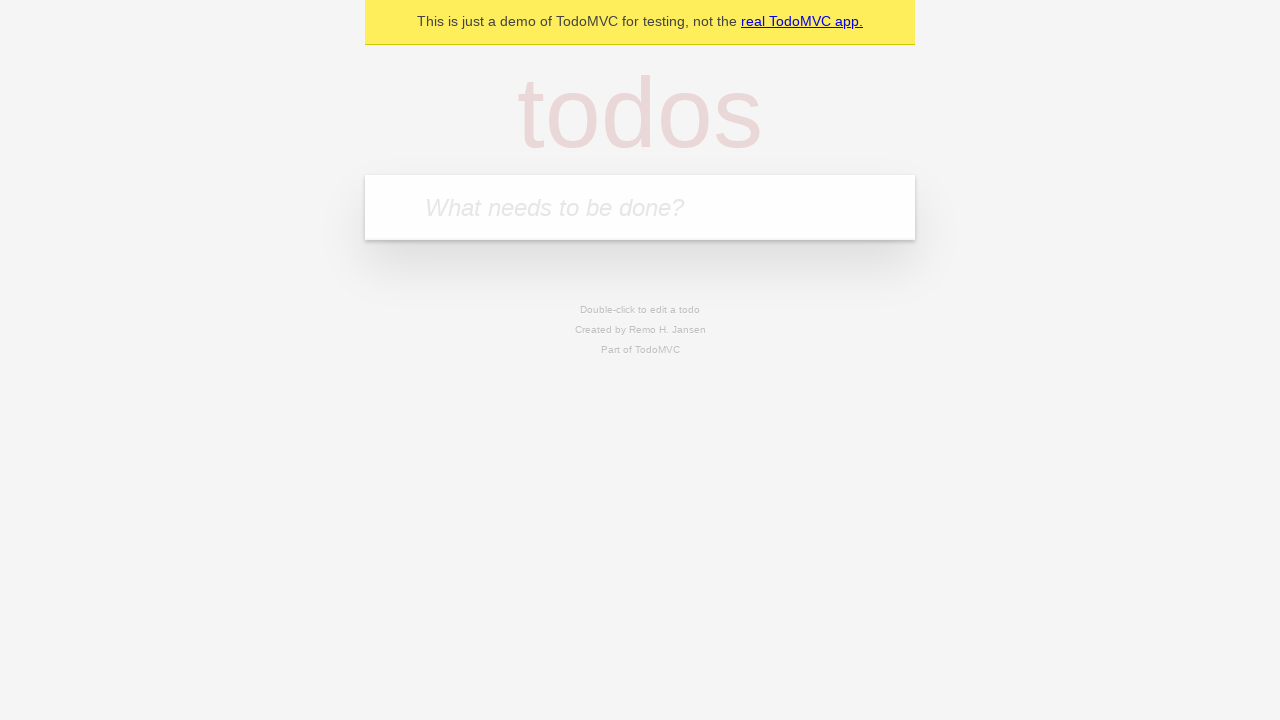

Filled new todo input with 'buy some cheese' on internal:attr=[placeholder="What needs to be done?"i]
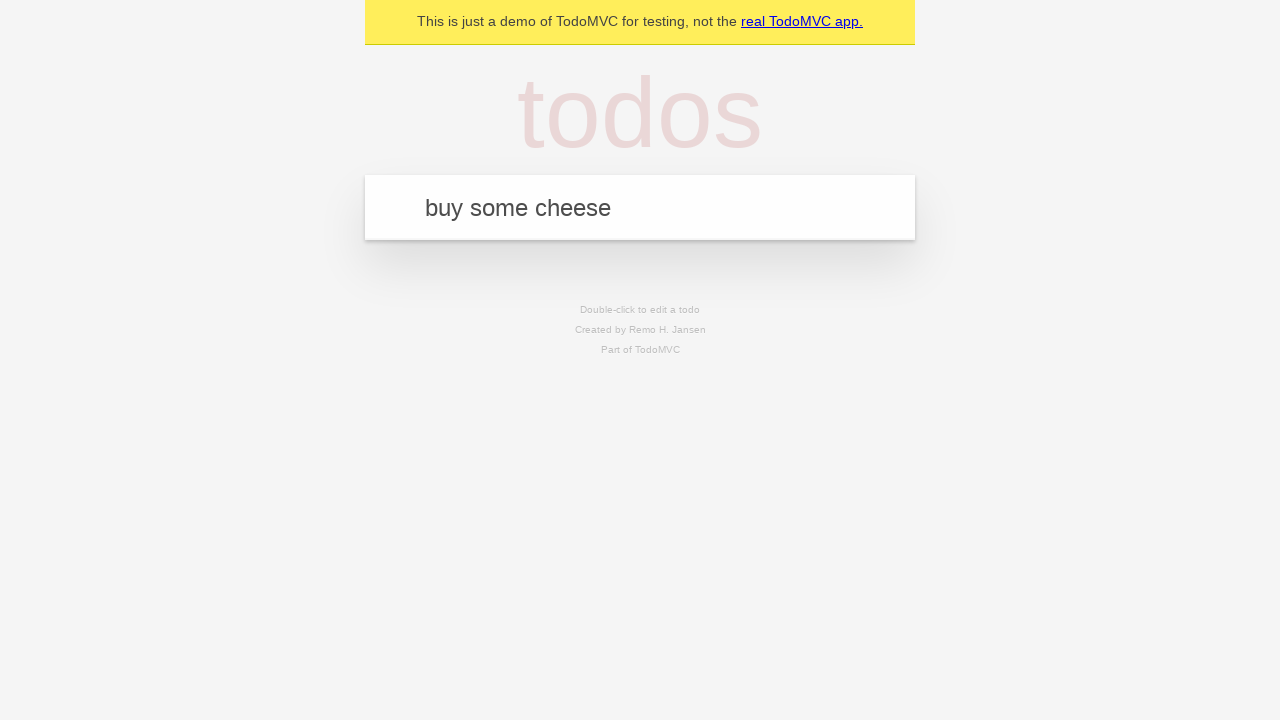

Pressed Enter to create first todo on internal:attr=[placeholder="What needs to be done?"i]
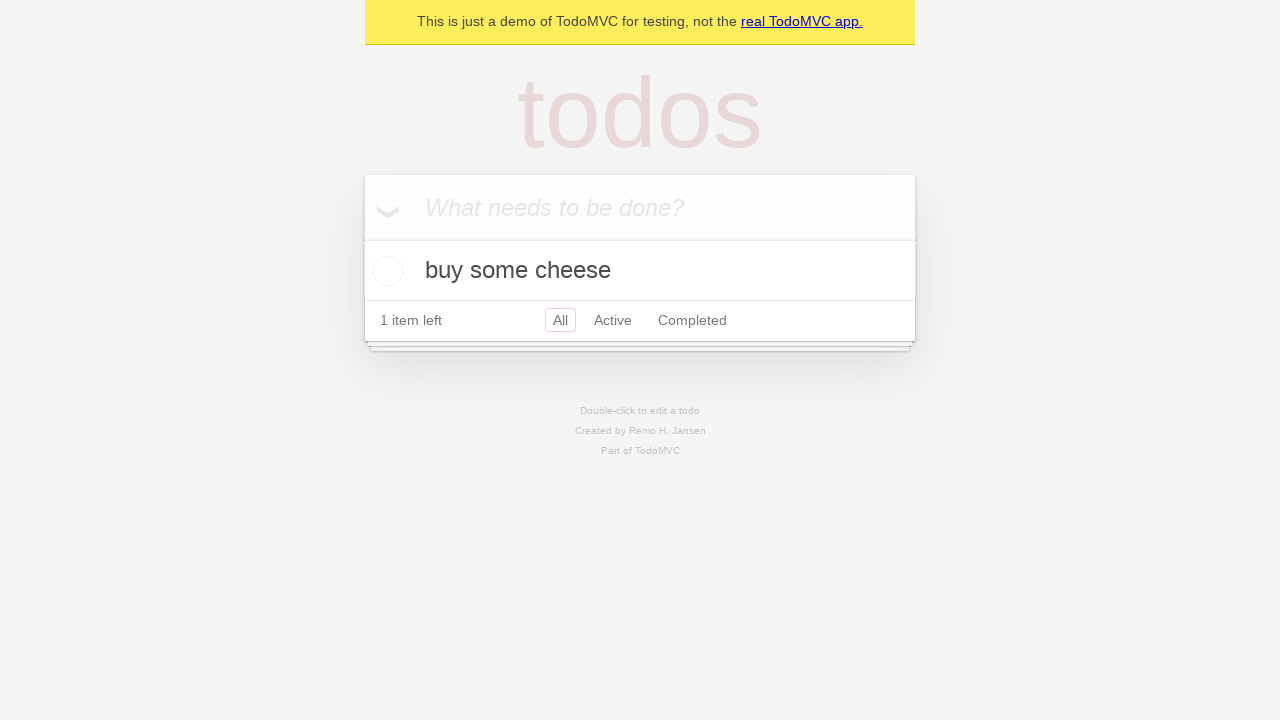

Filled new todo input with 'feed the cat' on internal:attr=[placeholder="What needs to be done?"i]
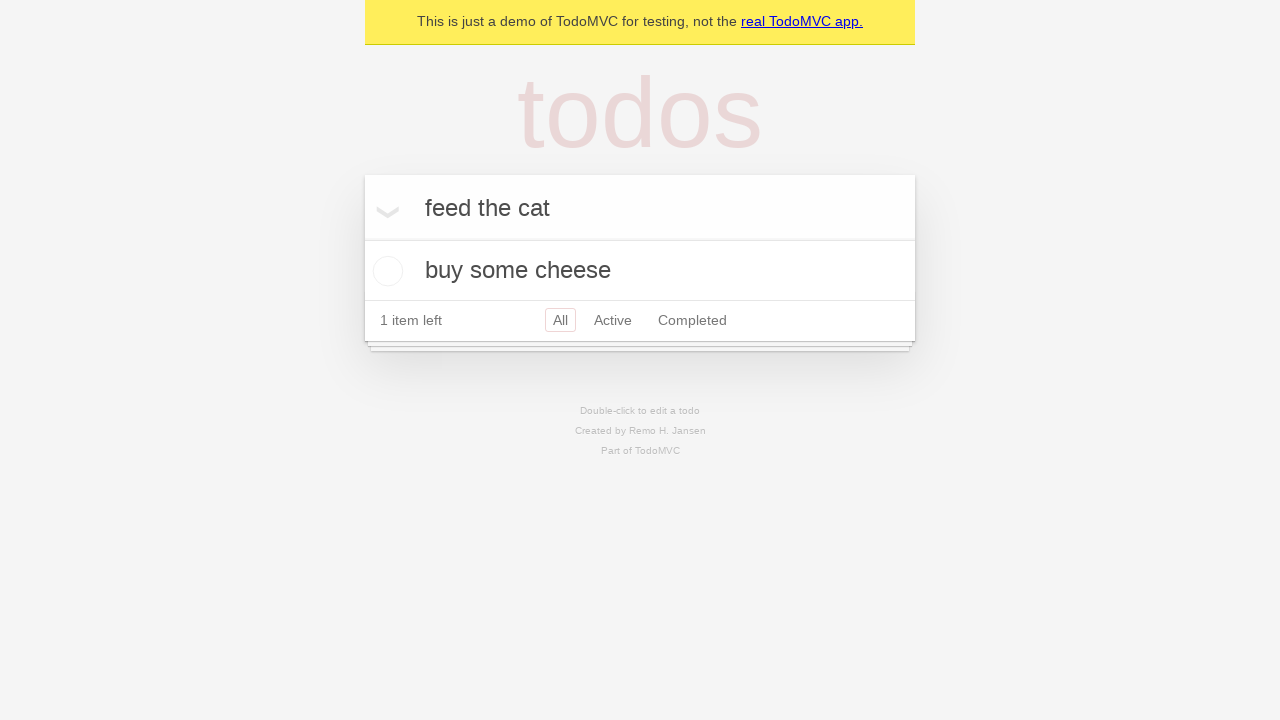

Pressed Enter to create second todo on internal:attr=[placeholder="What needs to be done?"i]
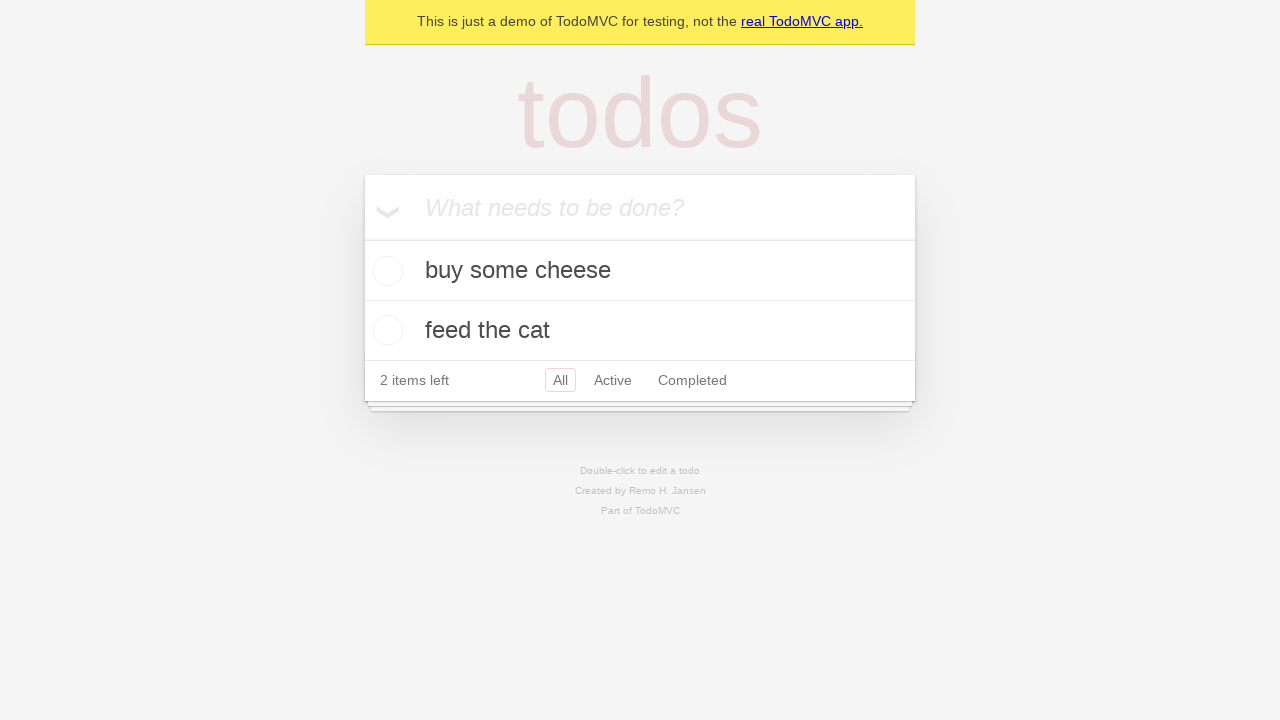

Filled new todo input with 'book a doctors appointment' on internal:attr=[placeholder="What needs to be done?"i]
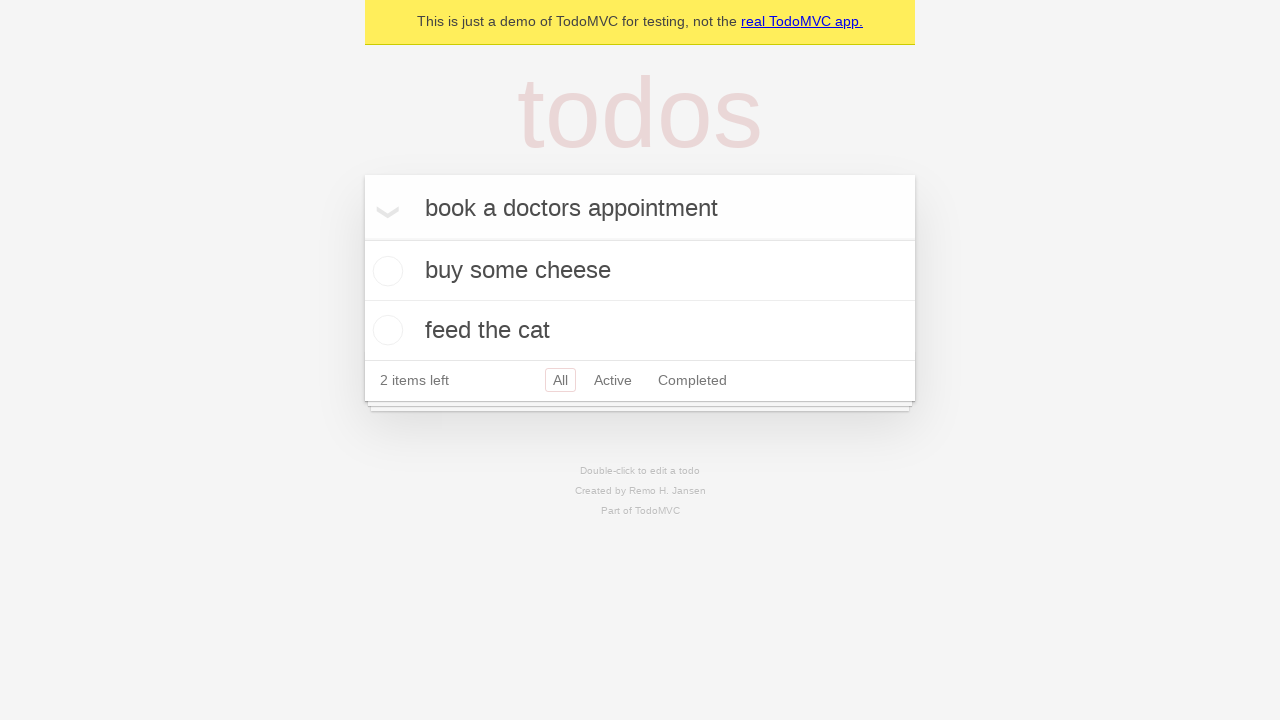

Pressed Enter to create third todo on internal:attr=[placeholder="What needs to be done?"i]
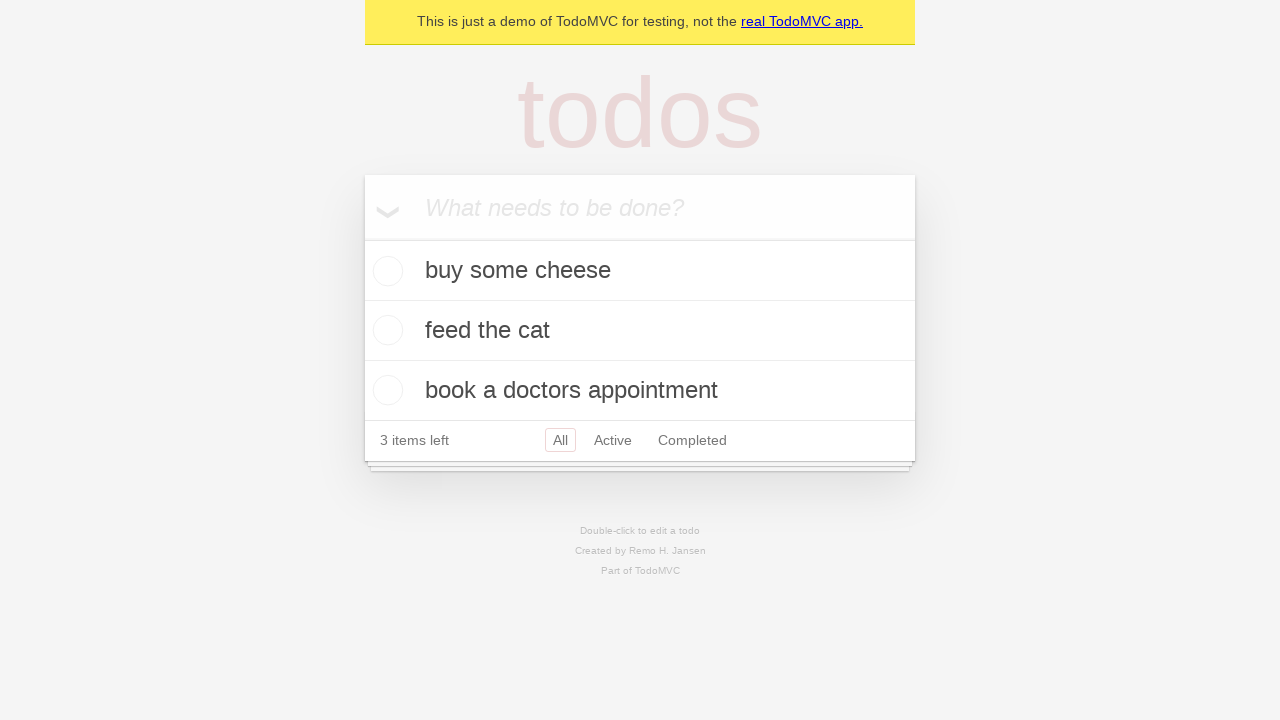

Double-clicked second todo item to enter edit mode at (640, 331) on internal:testid=[data-testid="todo-item"s] >> nth=1
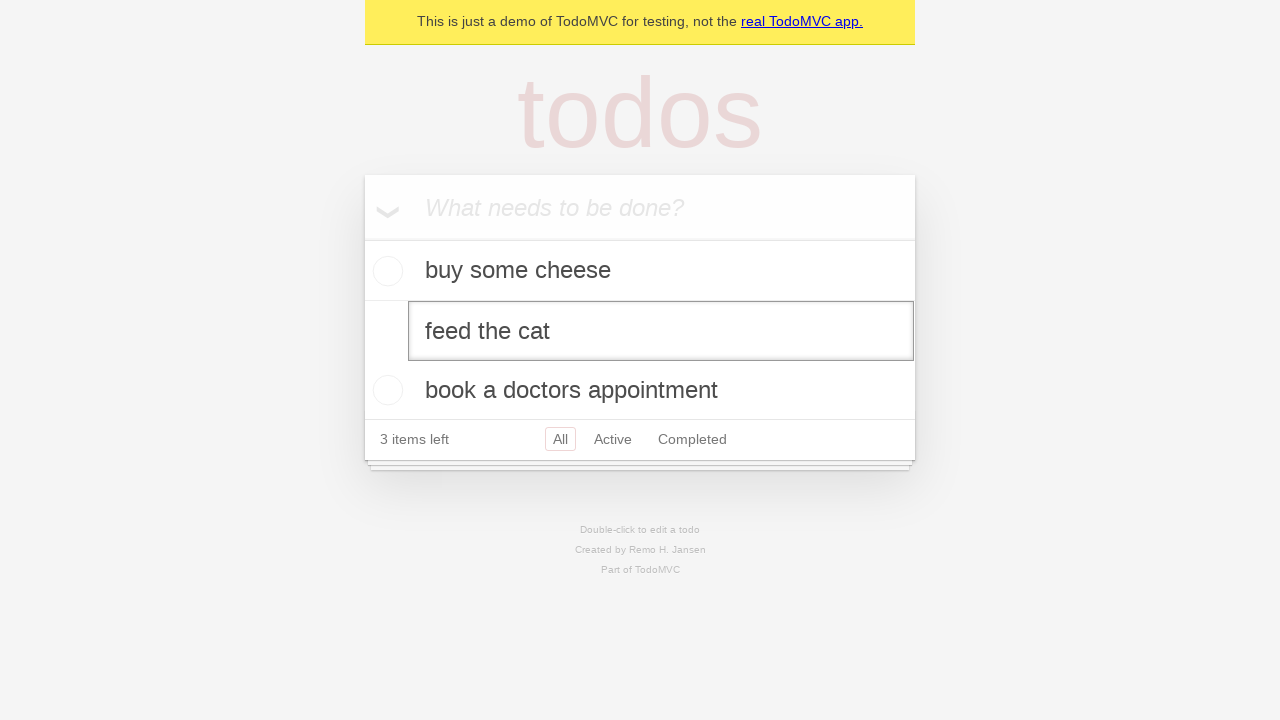

Edited second todo text to 'buy some sausages' on internal:testid=[data-testid="todo-item"s] >> nth=1 >> internal:role=textbox[nam
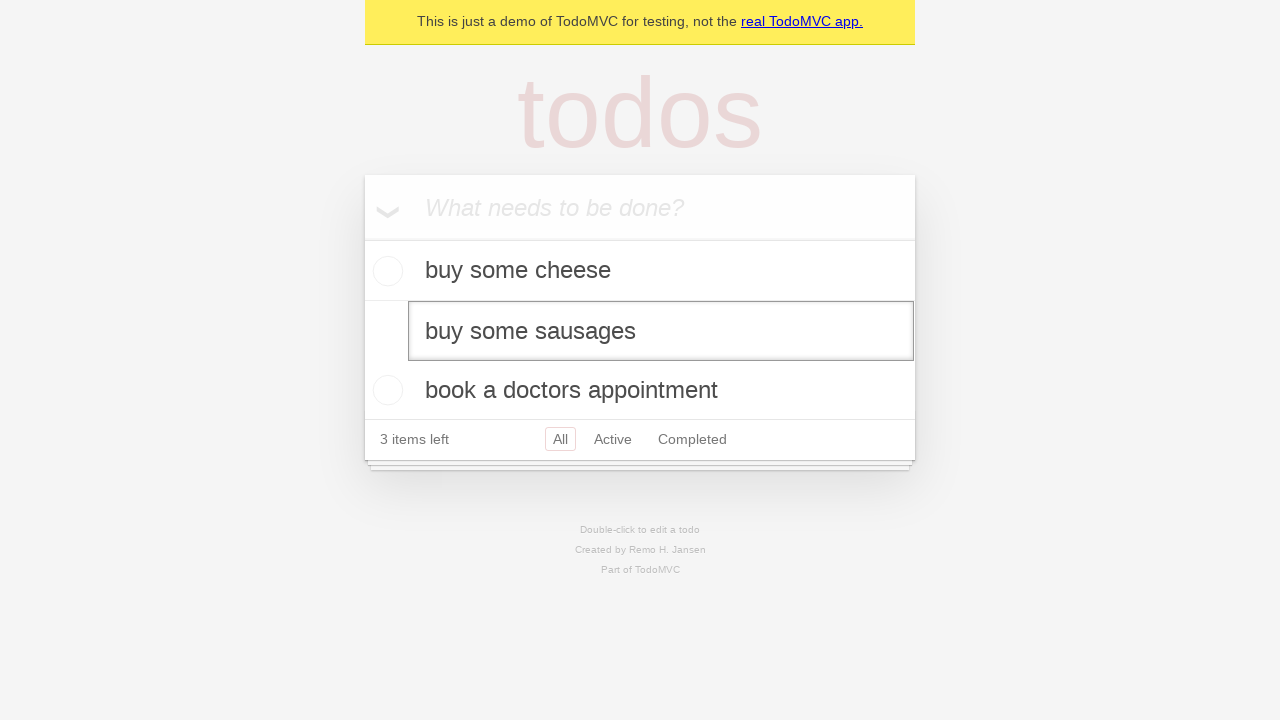

Dispatched blur event to save edits
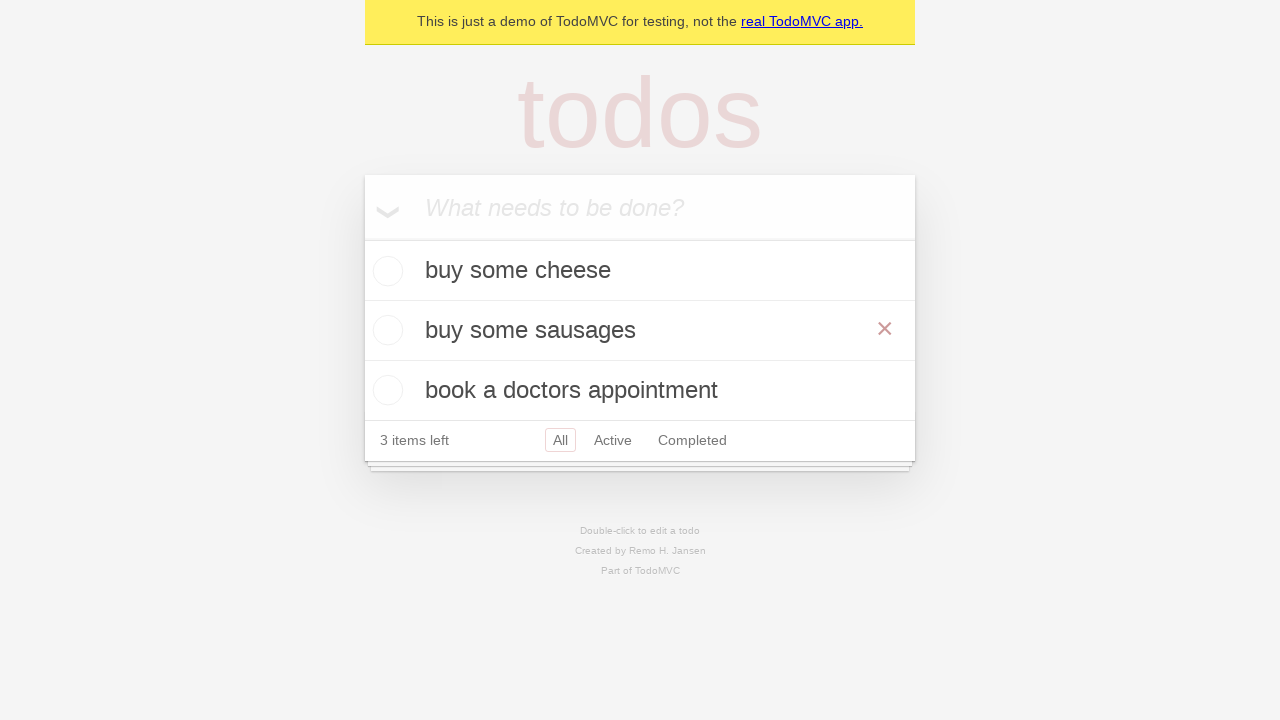

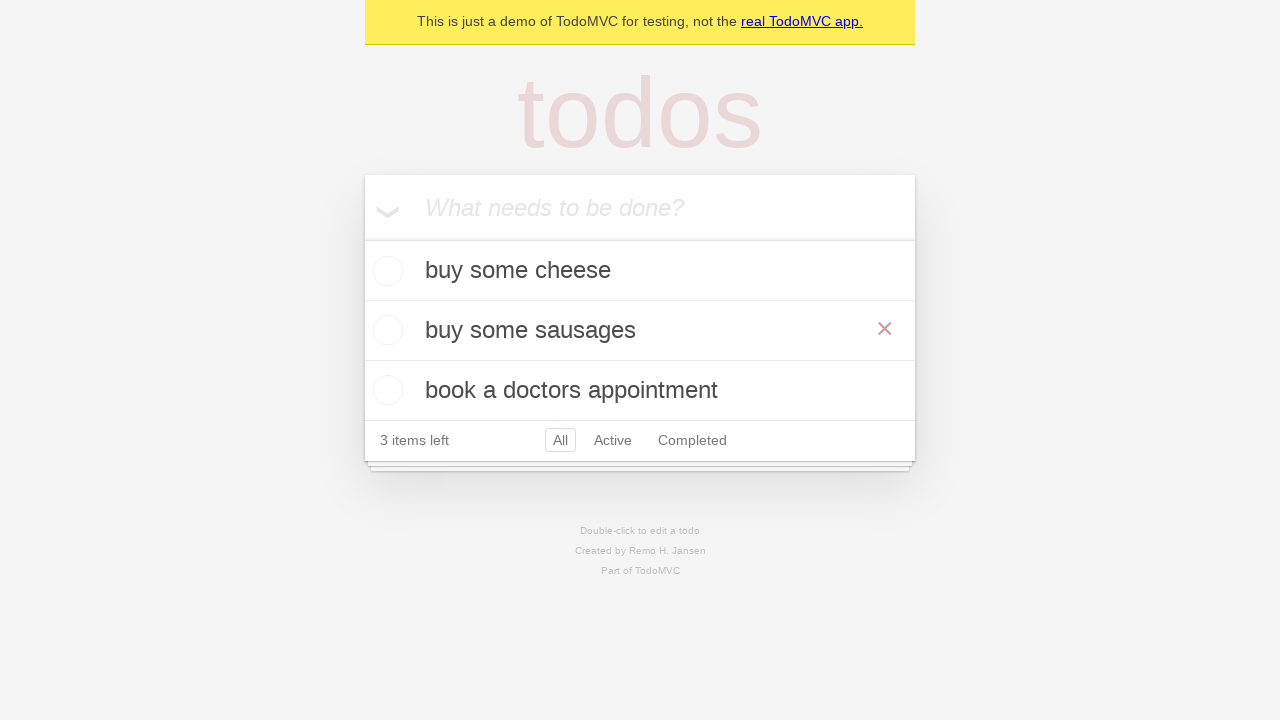